Tests a practice e-commerce form by checking a checkbox, selecting a radio button, filling a password field, submitting the form, navigating to the shop, and adding an iPhone X to cart

Starting URL: https://rahulshettyacademy.com/angularpractice/

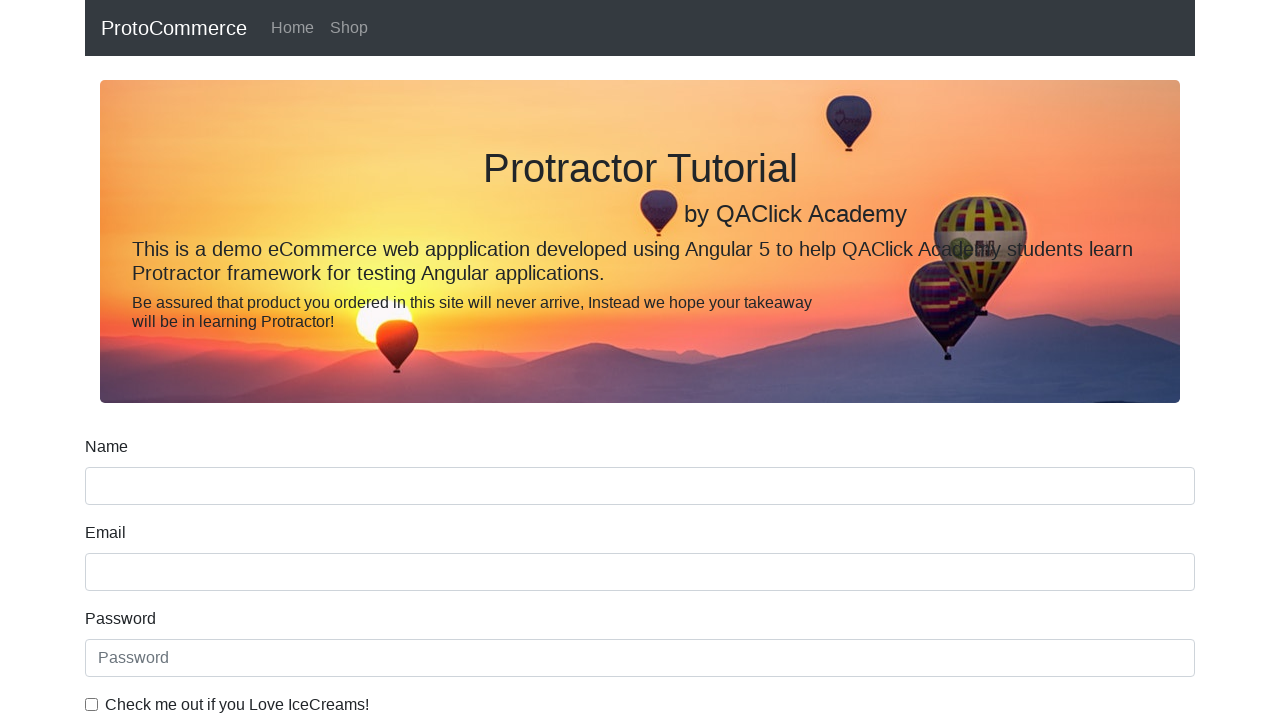

Checked the 'Check me out if you Love IceCreams!' checkbox at (92, 704) on internal:label="Check me out if you Love IceCreams!"i
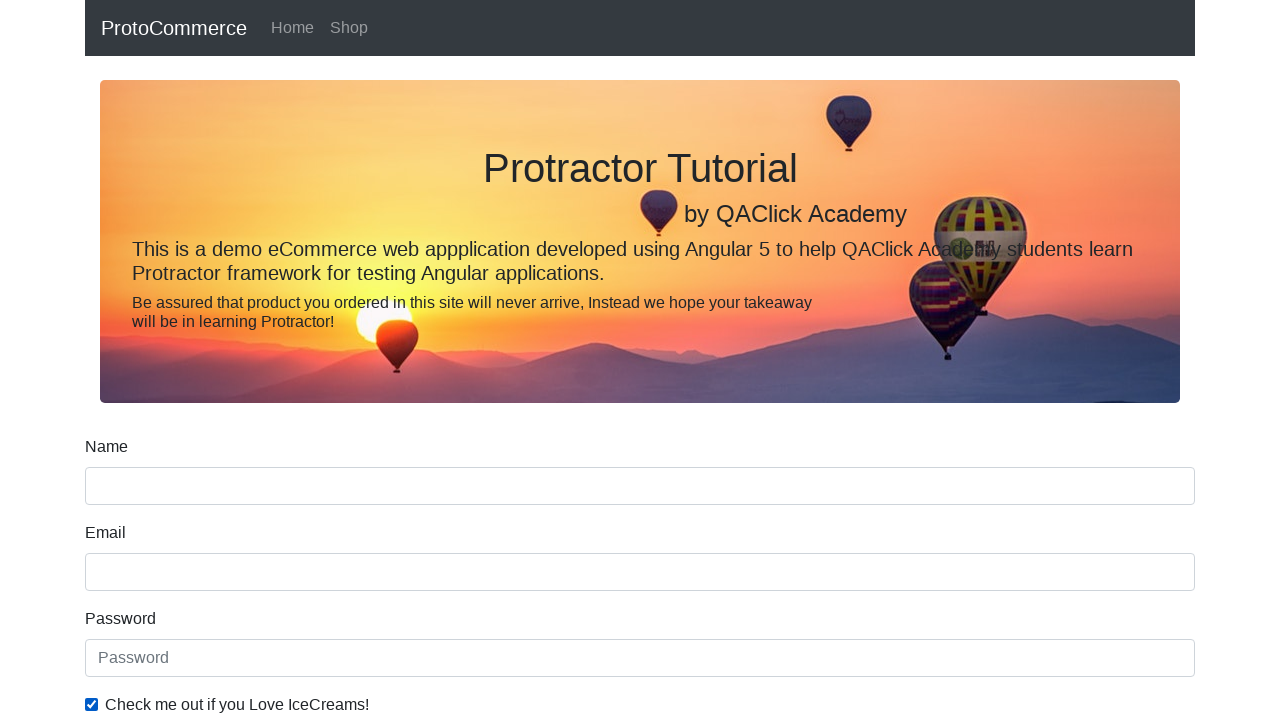

Selected the 'Student' radio button at (238, 360) on internal:label="Student"i
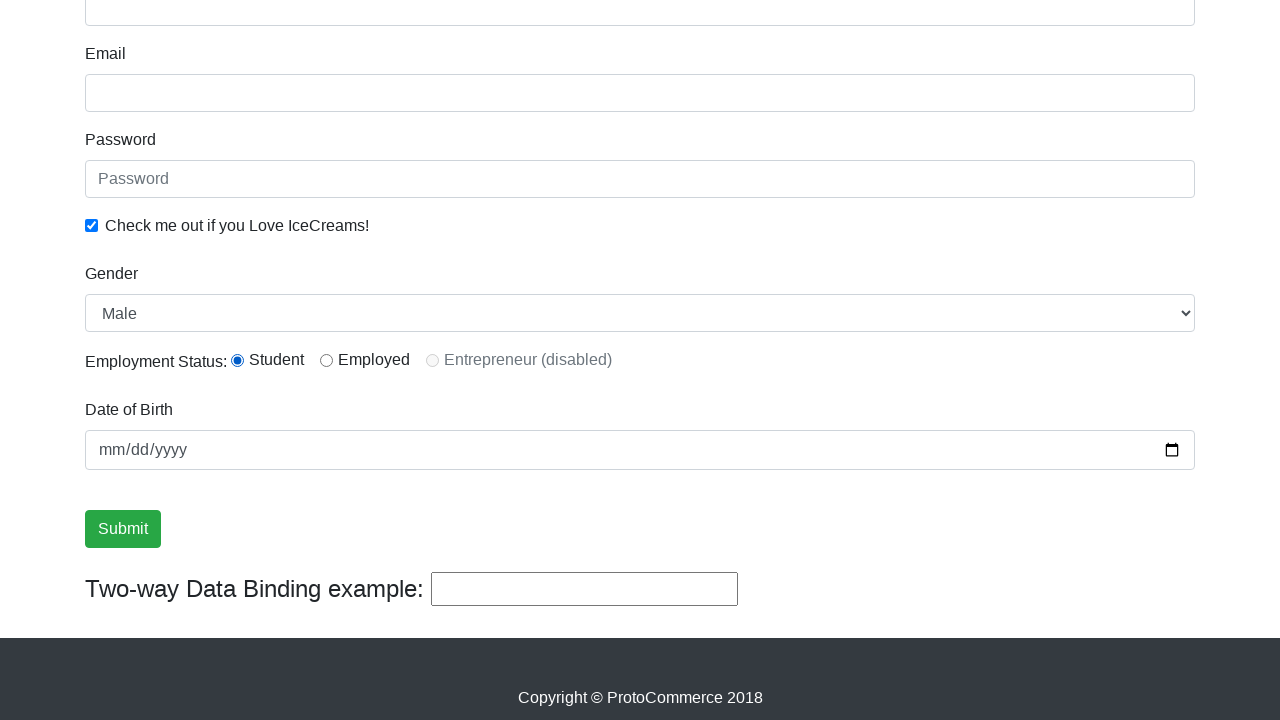

Filled password field with '12345678' on internal:attr=[placeholder="Password"i]
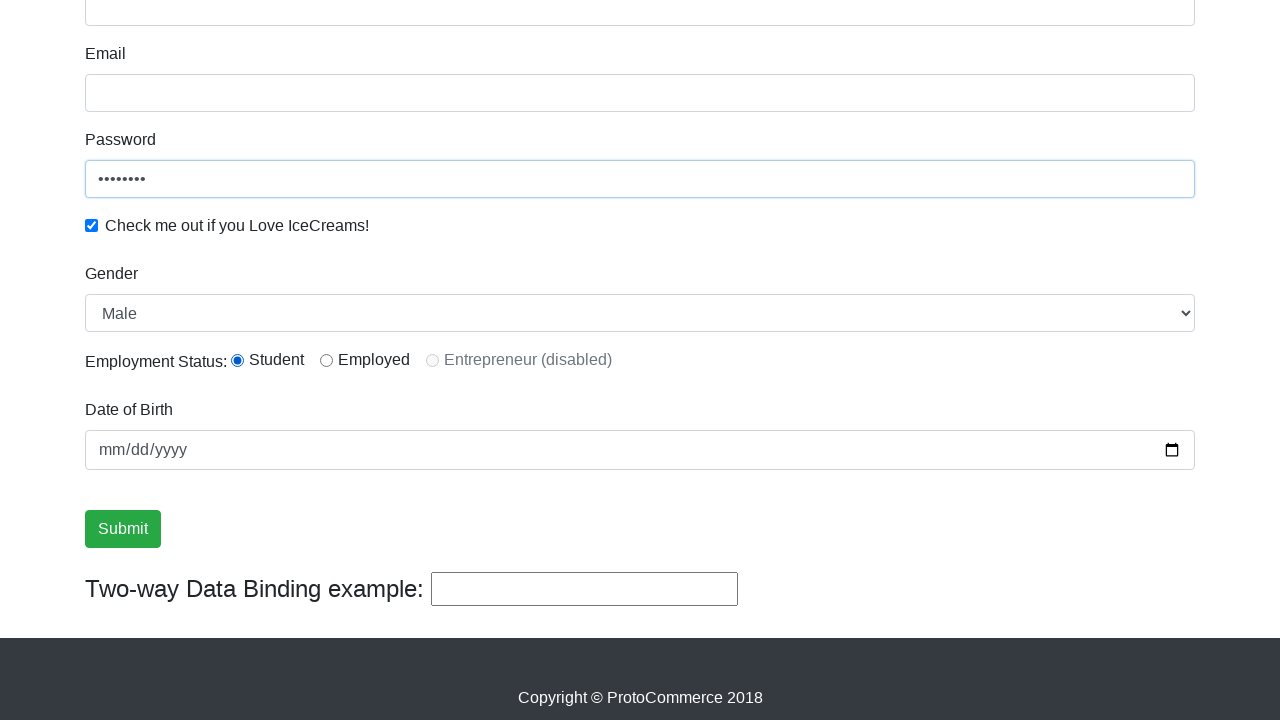

Clicked the Submit button at (123, 529) on internal:role=button[name="Submit"i]
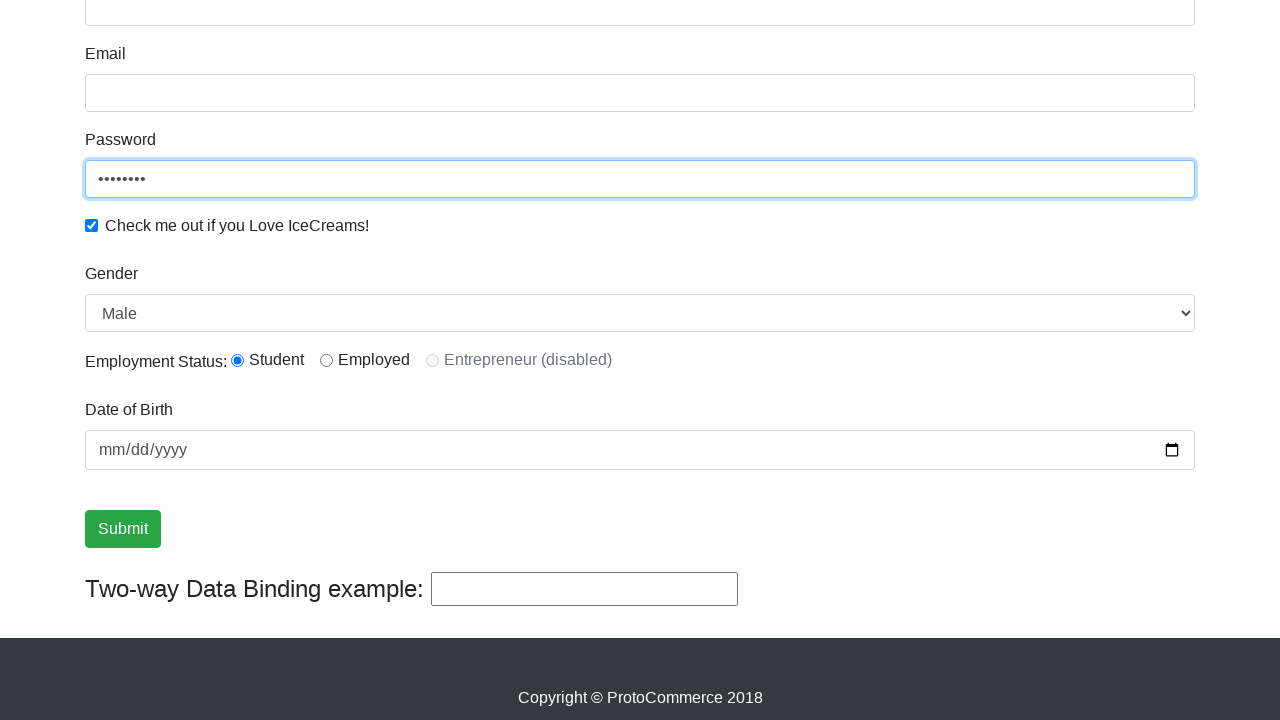

Clicked the Shop link to navigate to shop page at (349, 28) on internal:role=link[name="Shop"i]
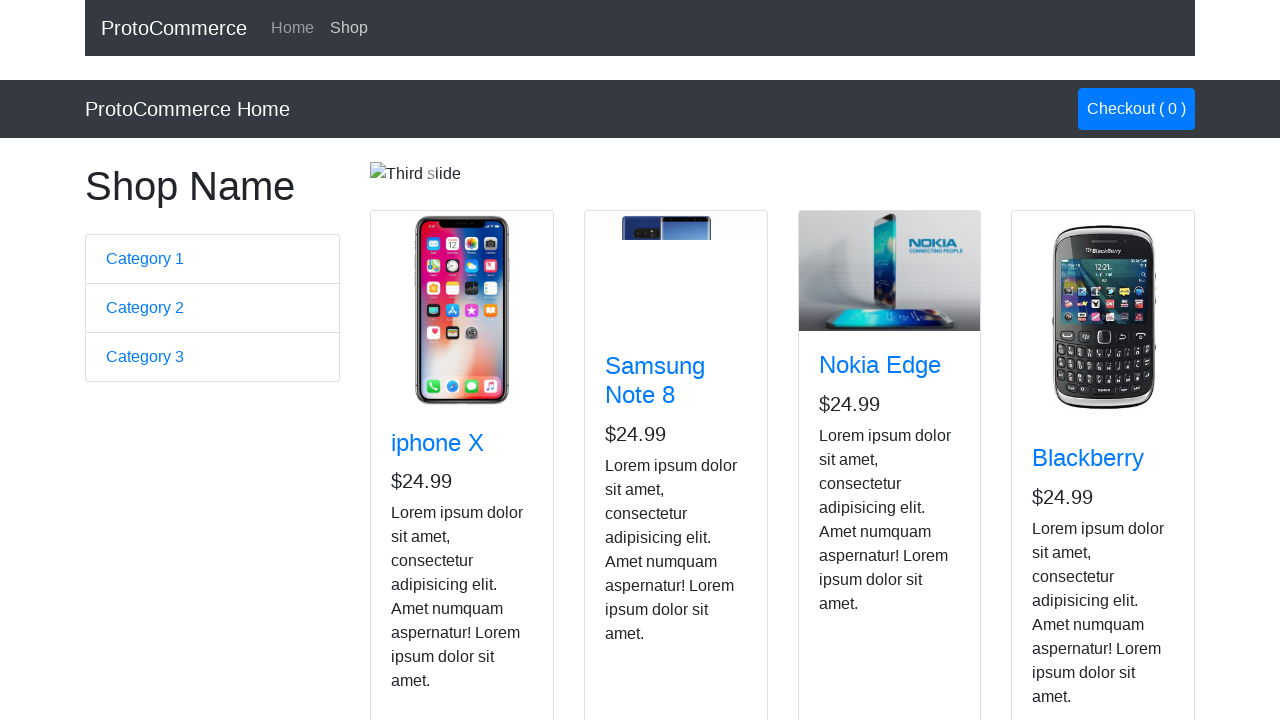

Added iPhone X to cart at (427, 528) on app-card >> internal:has-text="iphone X"i >> internal:role=button[name="Add"i]
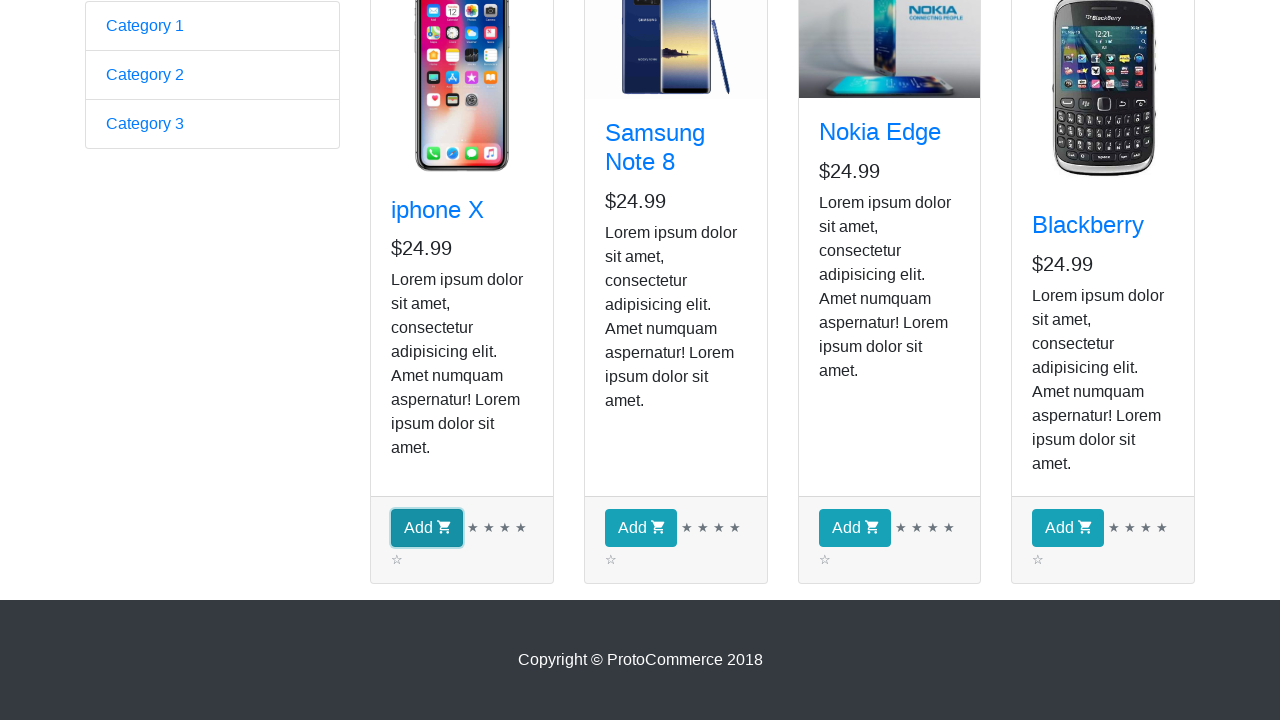

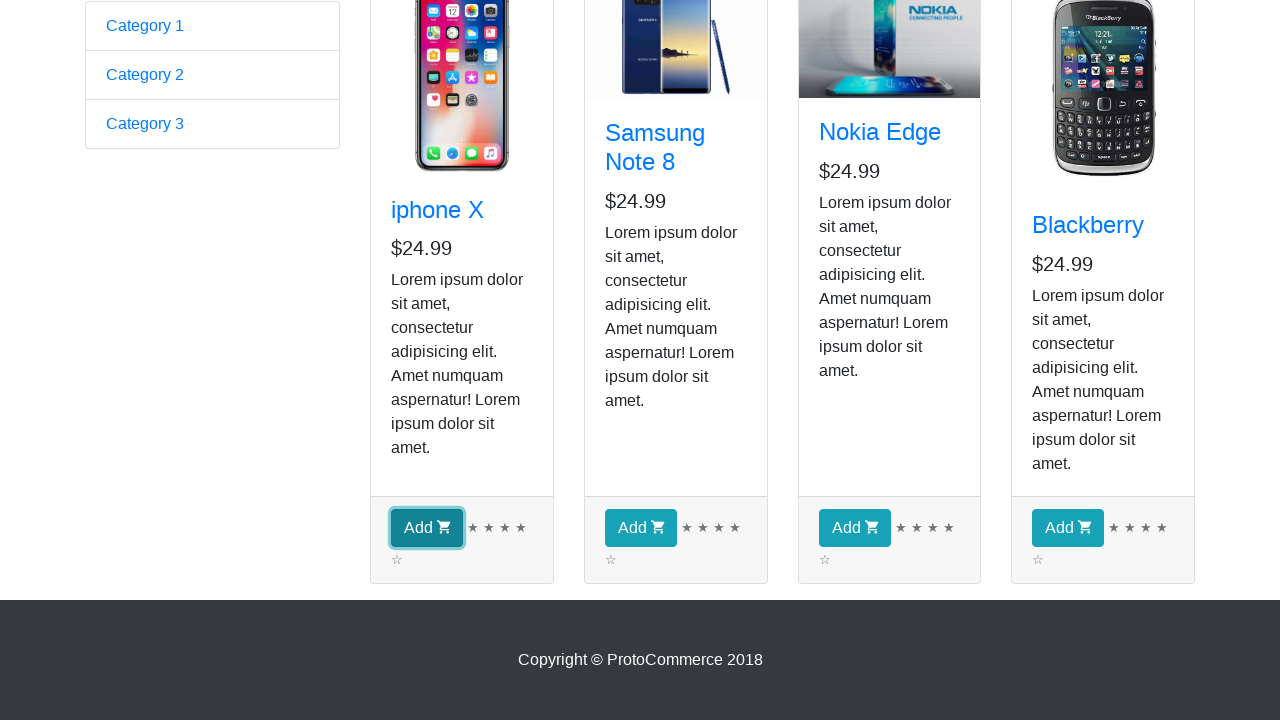